Tests infinite scroll functionality by scrolling down the page multiple times and verifying that new content paragraphs are dynamically loaded.

Starting URL: https://the-internet.herokuapp.com/infinite_scroll

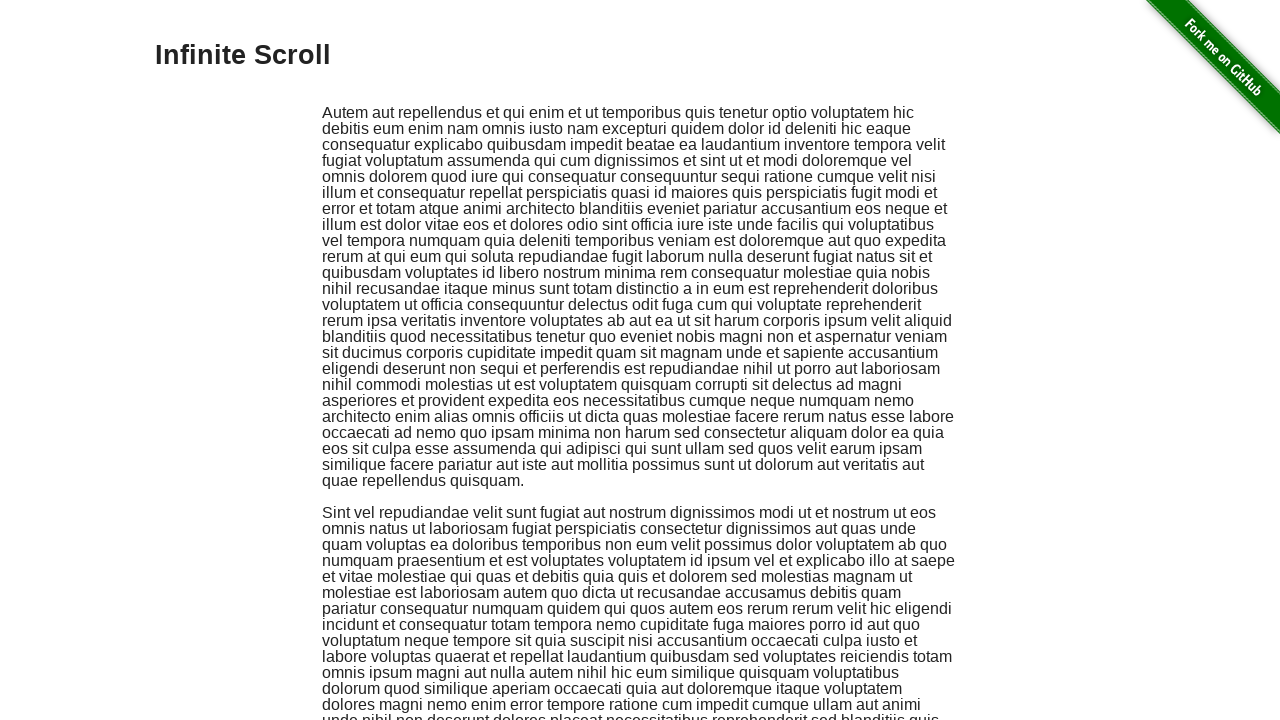

Scrolled down by 1000 pixels (iteration 1/10)
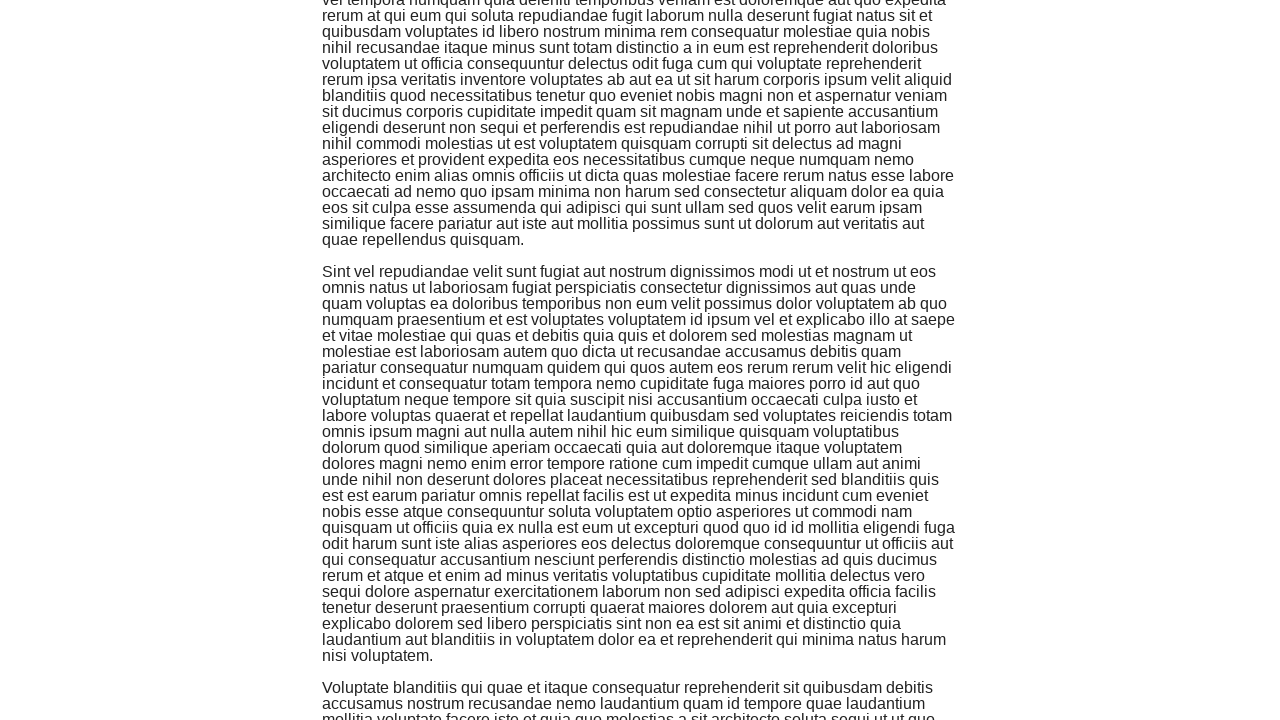

Pressed PageDown key (iteration 1/10)
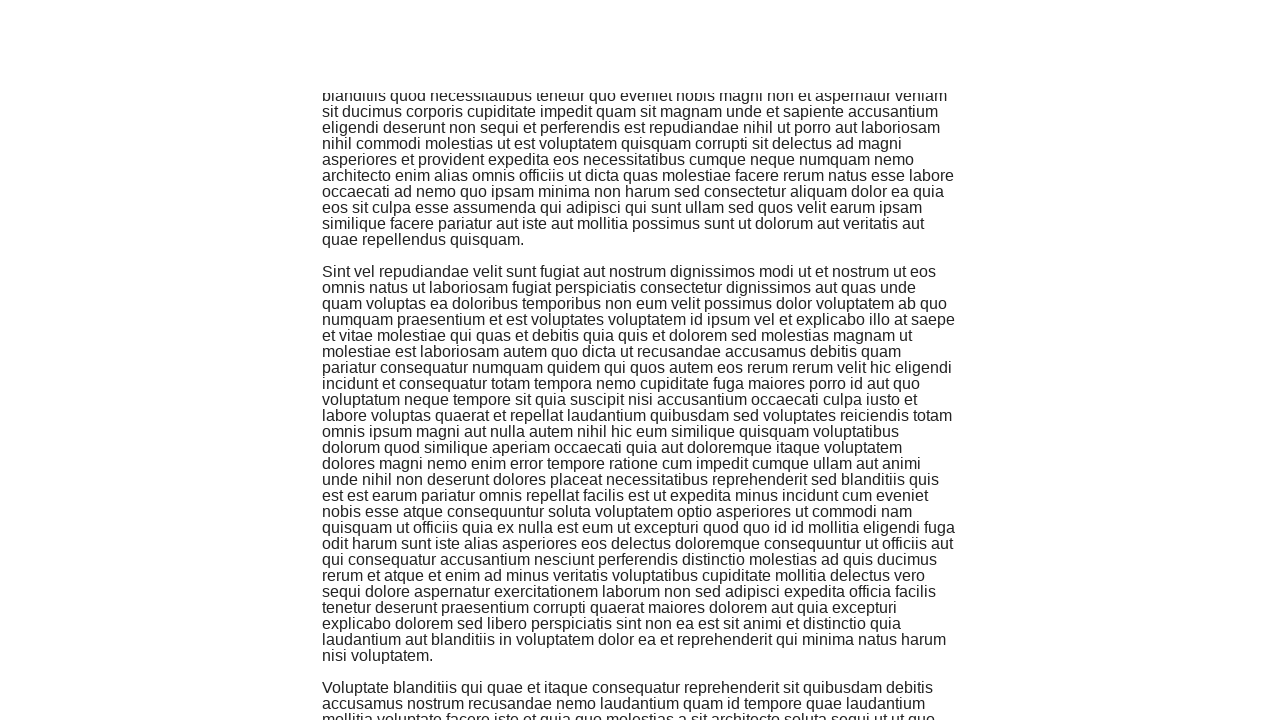

Waited 1500ms for content to load (iteration 1/10)
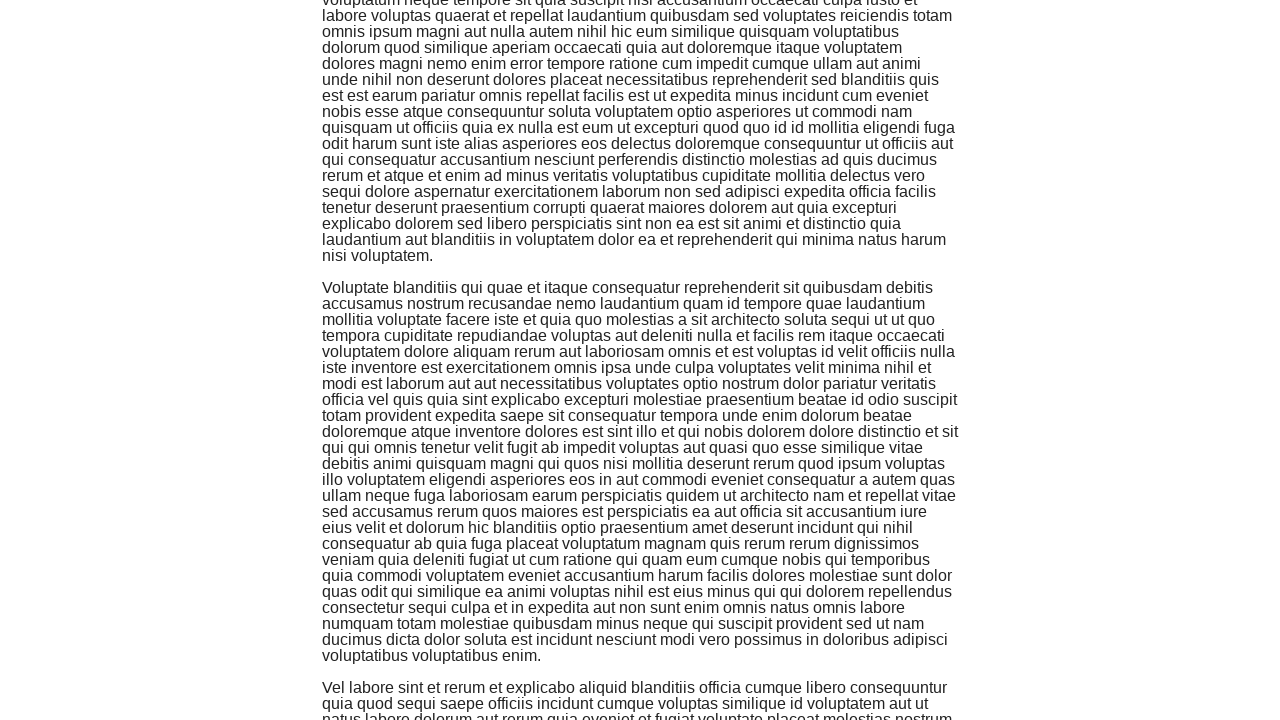

Scrolled down by 1000 pixels (iteration 2/10)
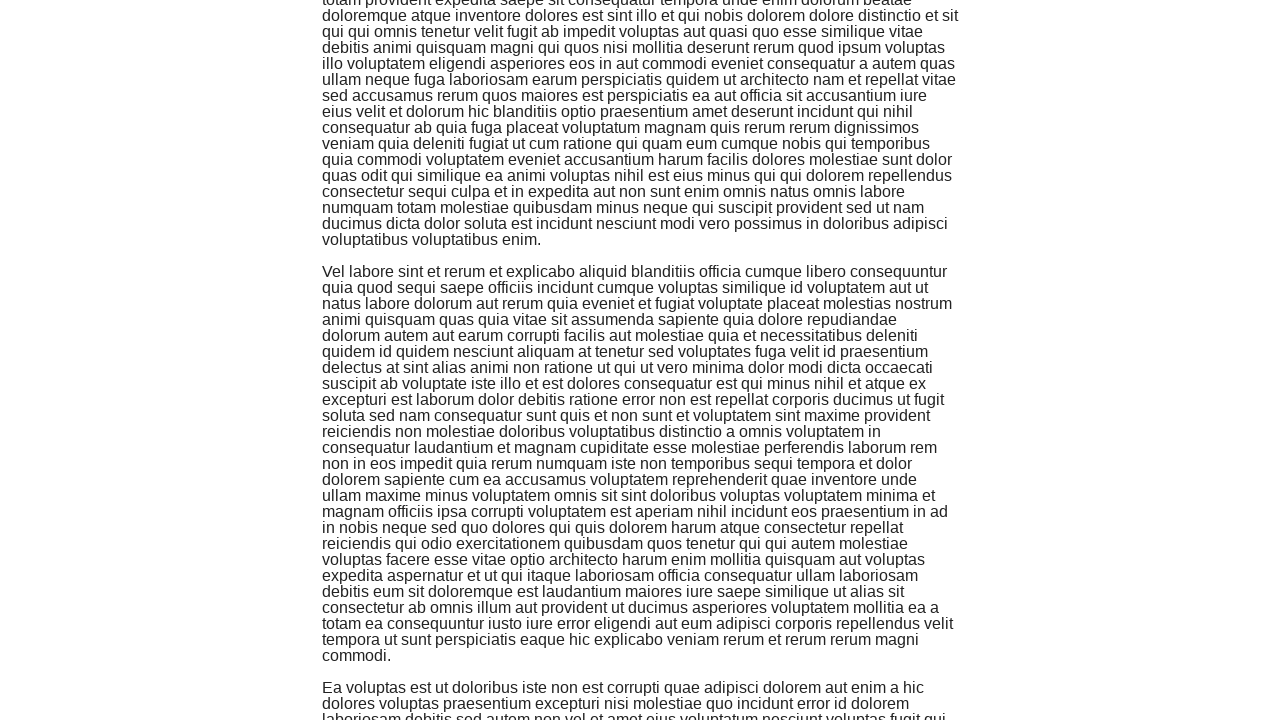

Pressed PageDown key (iteration 2/10)
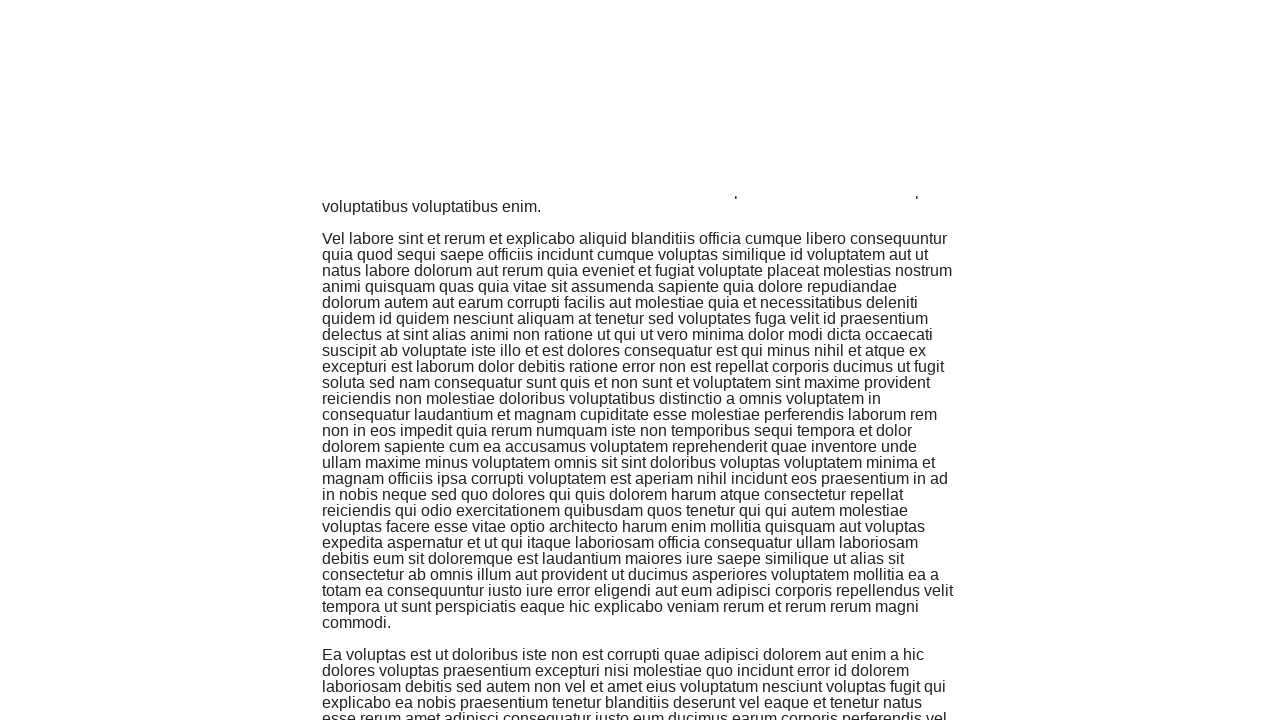

Waited 1500ms for content to load (iteration 2/10)
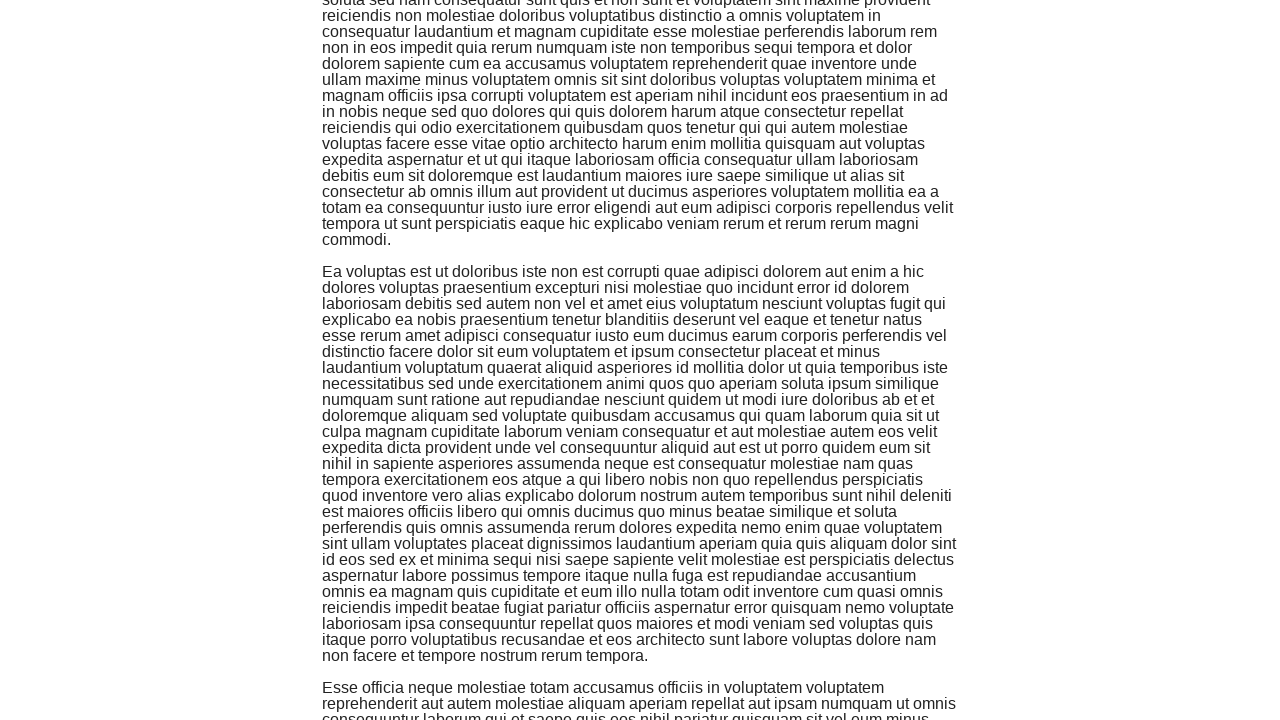

Scrolled down by 1000 pixels (iteration 3/10)
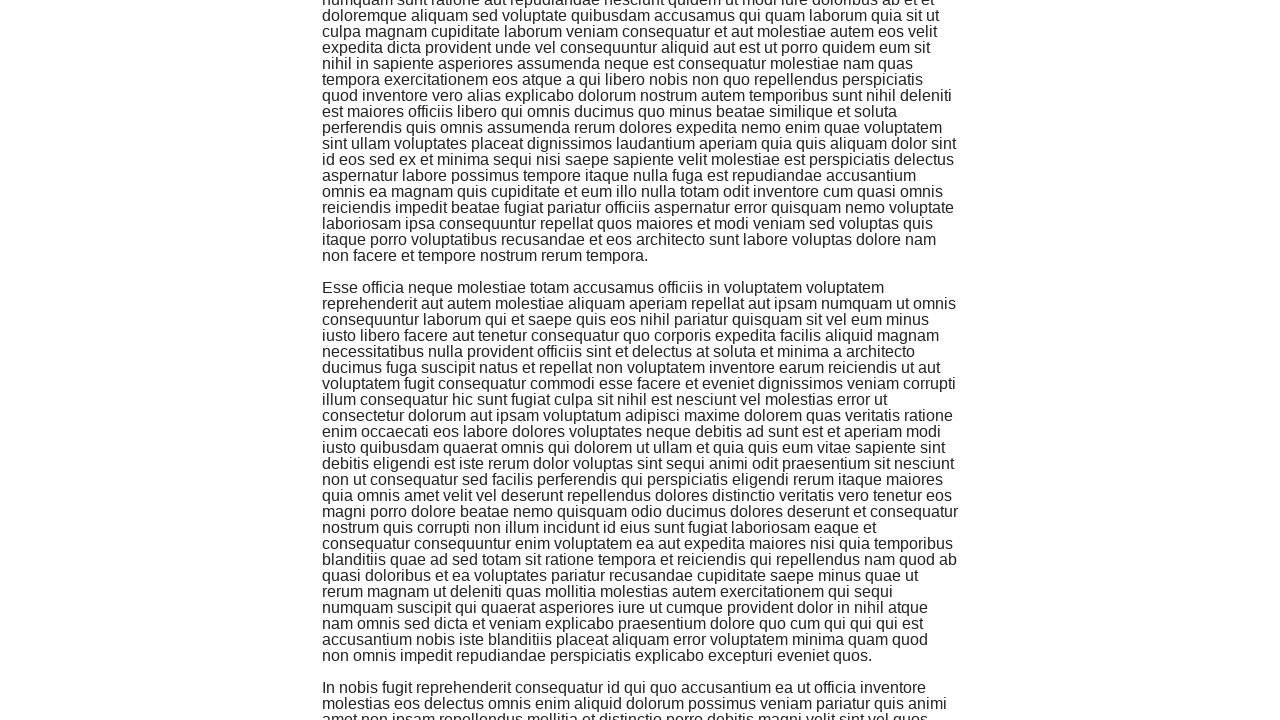

Pressed PageDown key (iteration 3/10)
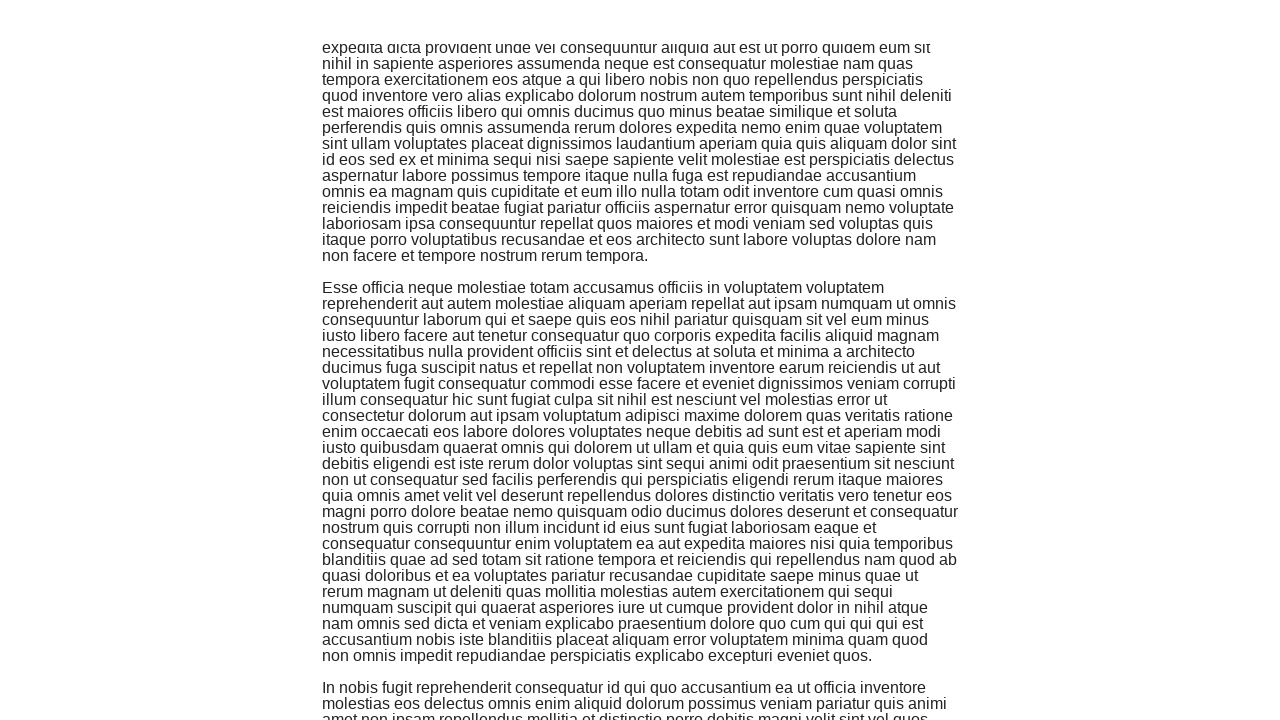

Waited 1500ms for content to load (iteration 3/10)
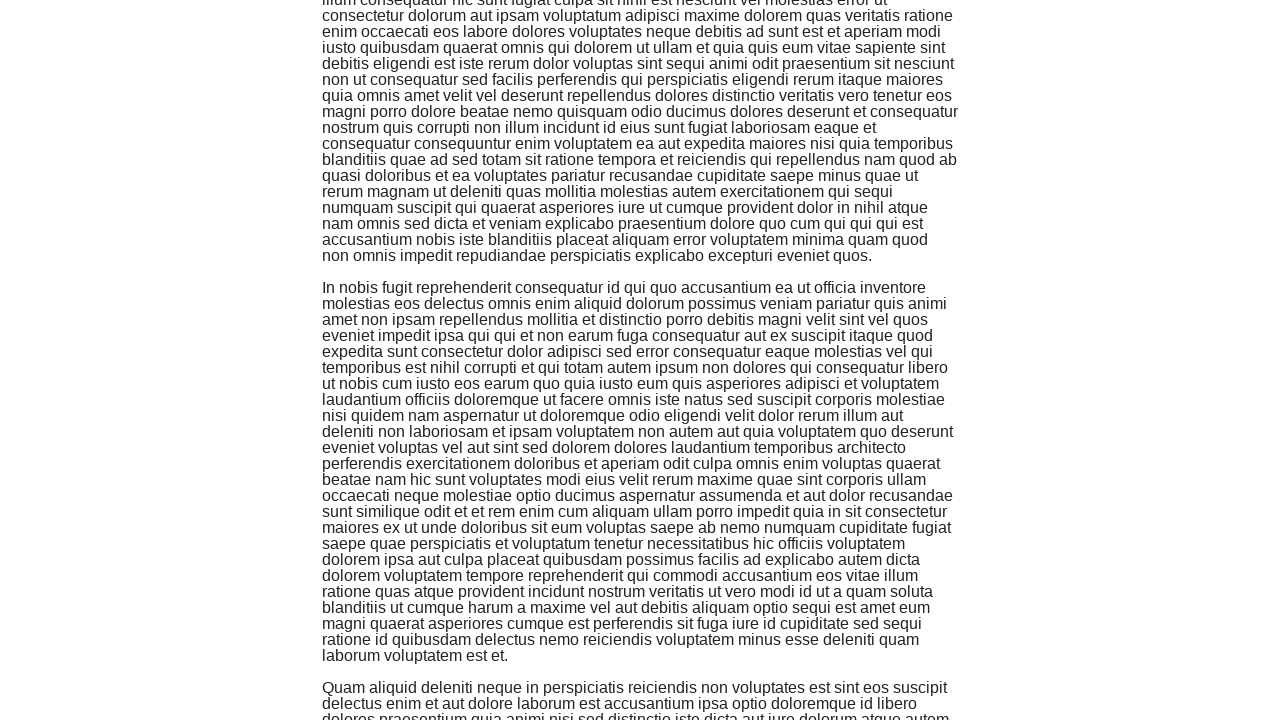

Scrolled down by 1000 pixels (iteration 4/10)
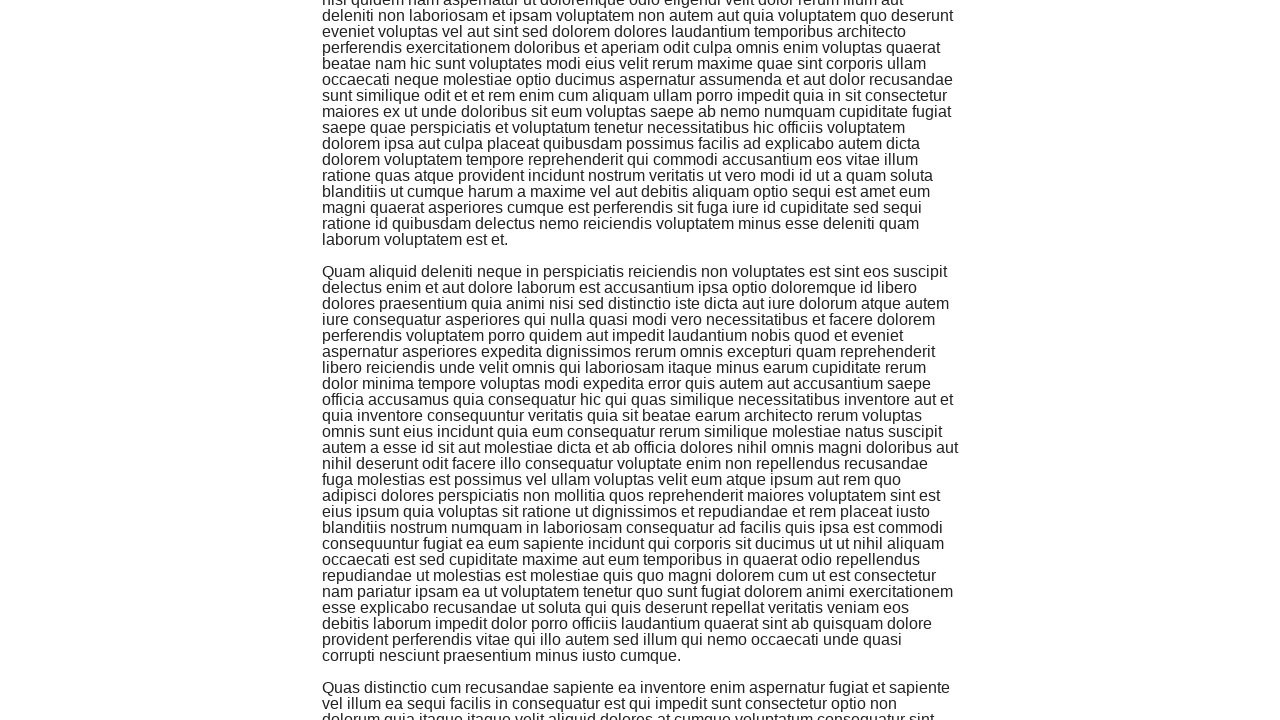

Pressed PageDown key (iteration 4/10)
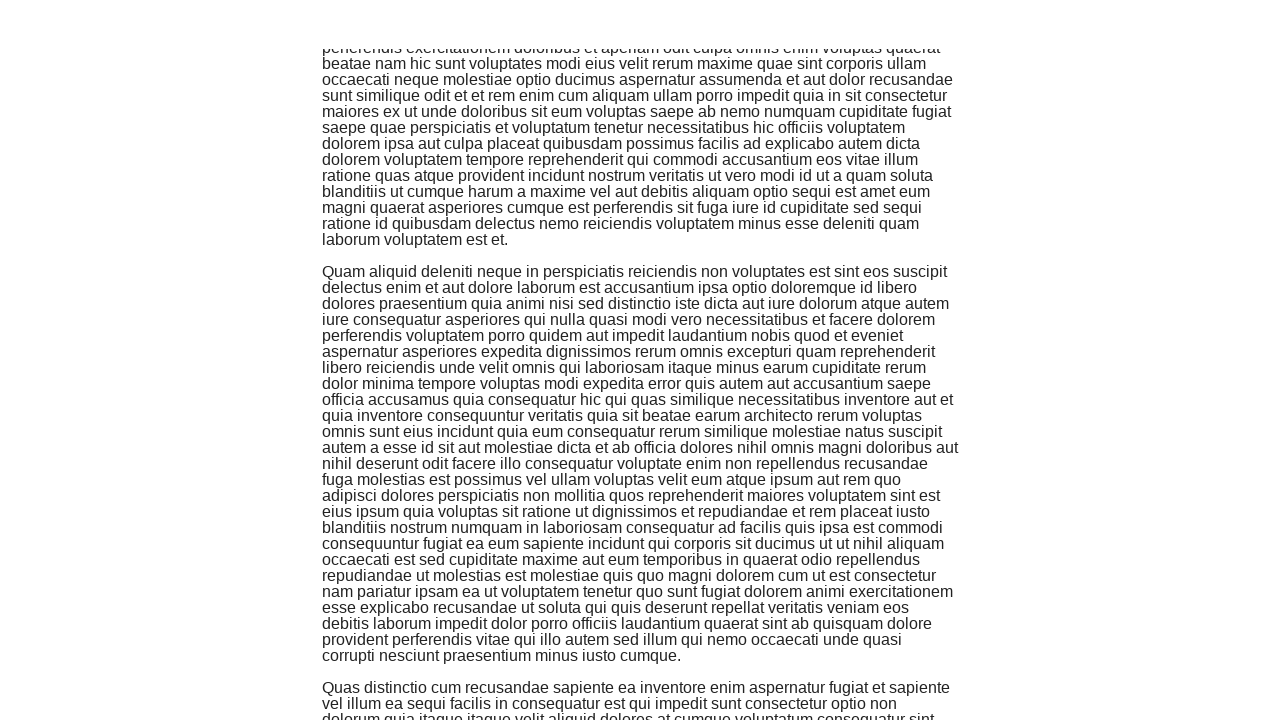

Waited 1500ms for content to load (iteration 4/10)
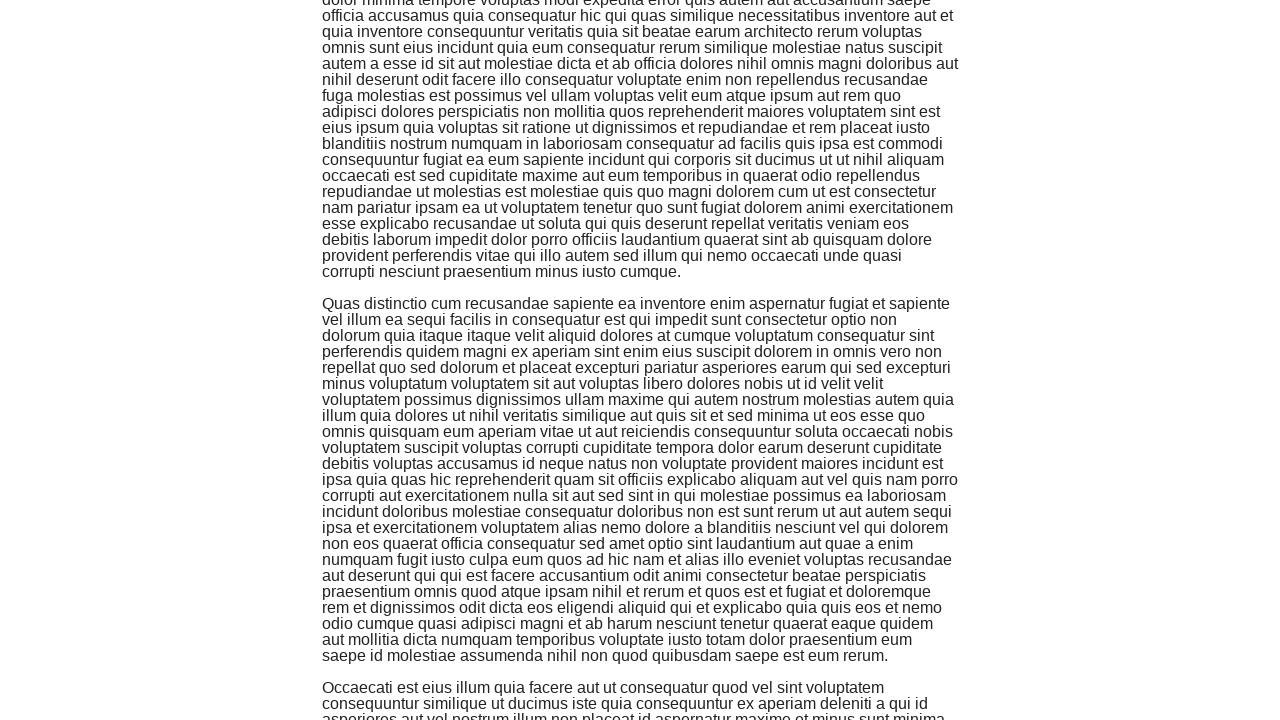

Scrolled down by 1000 pixels (iteration 5/10)
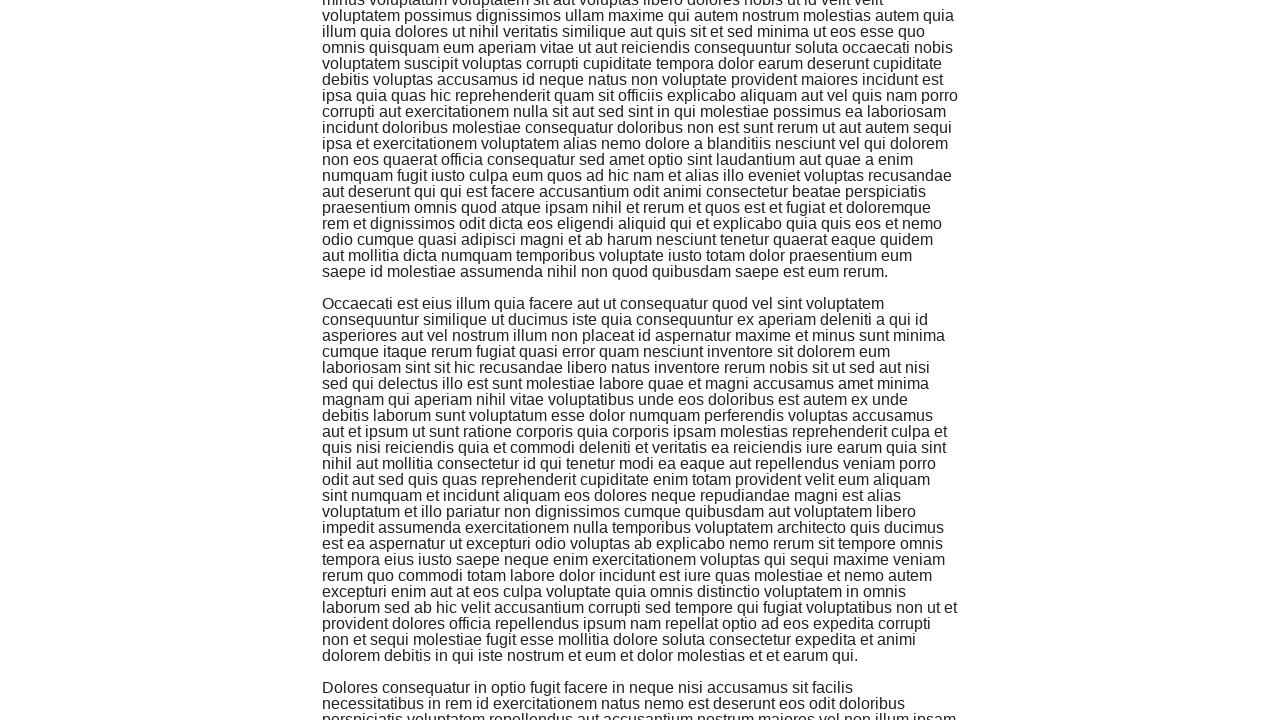

Pressed PageDown key (iteration 5/10)
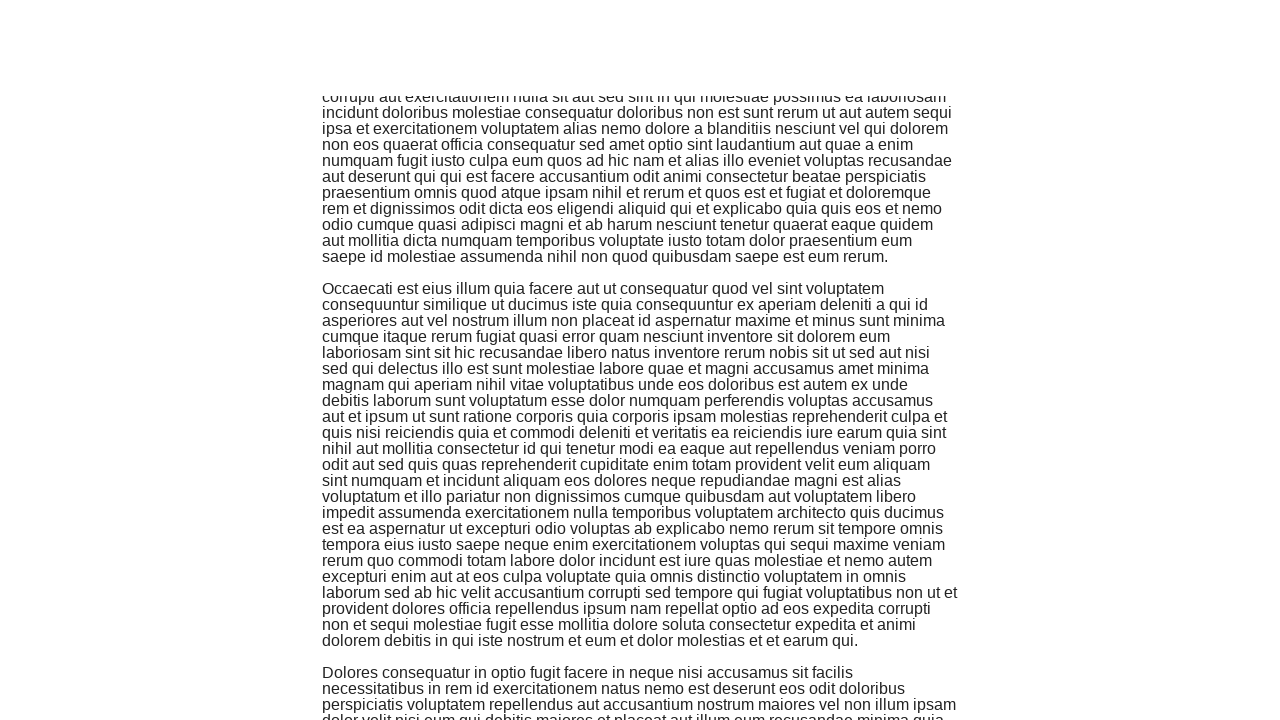

Waited 1500ms for content to load (iteration 5/10)
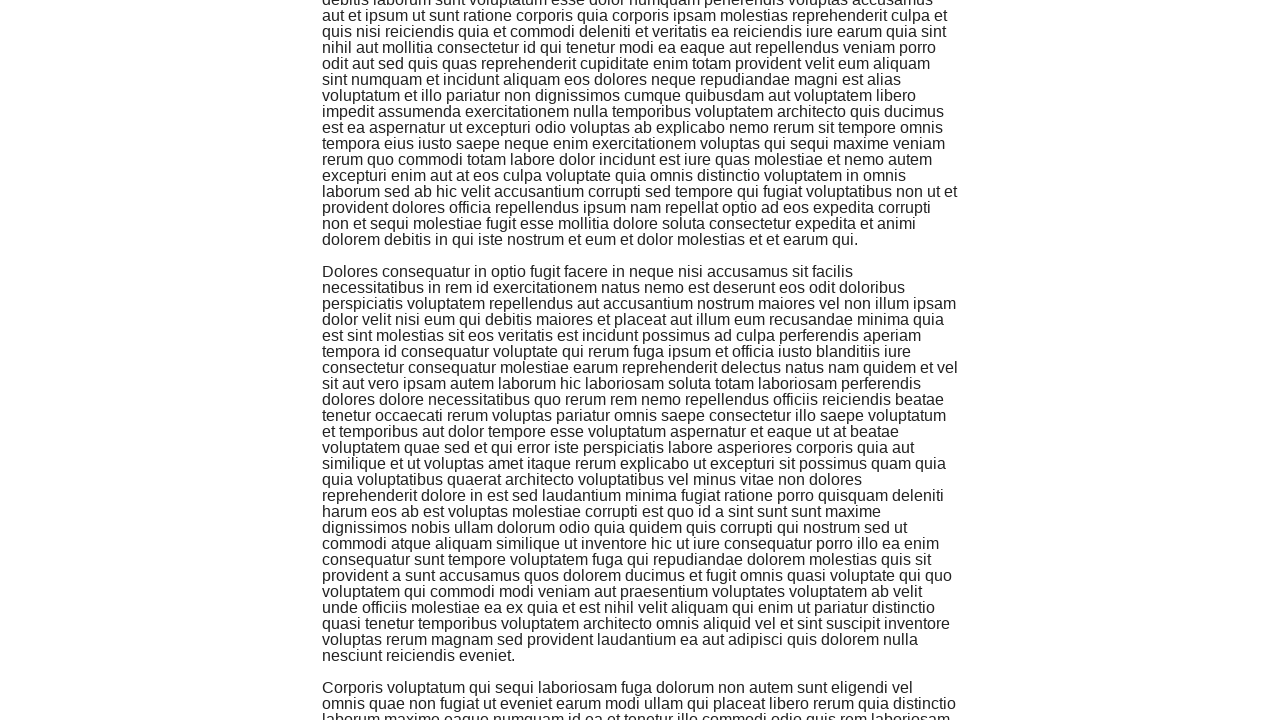

Scrolled down by 1000 pixels (iteration 6/10)
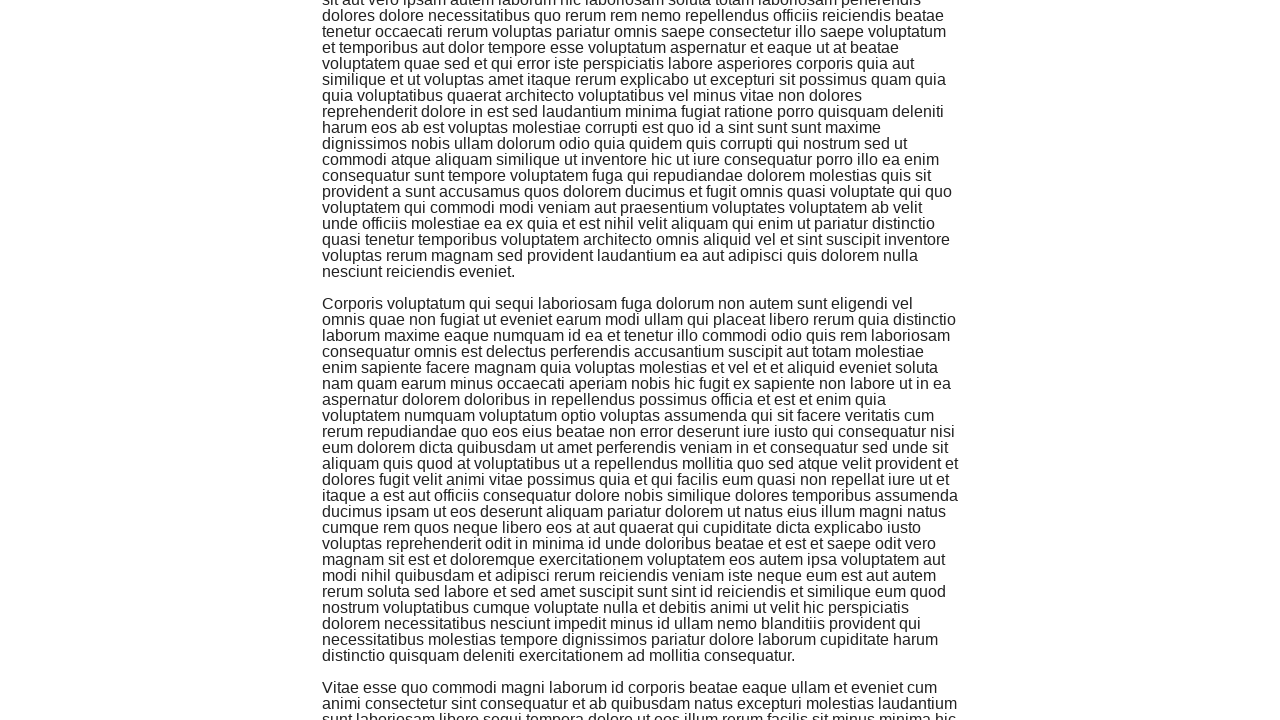

Pressed PageDown key (iteration 6/10)
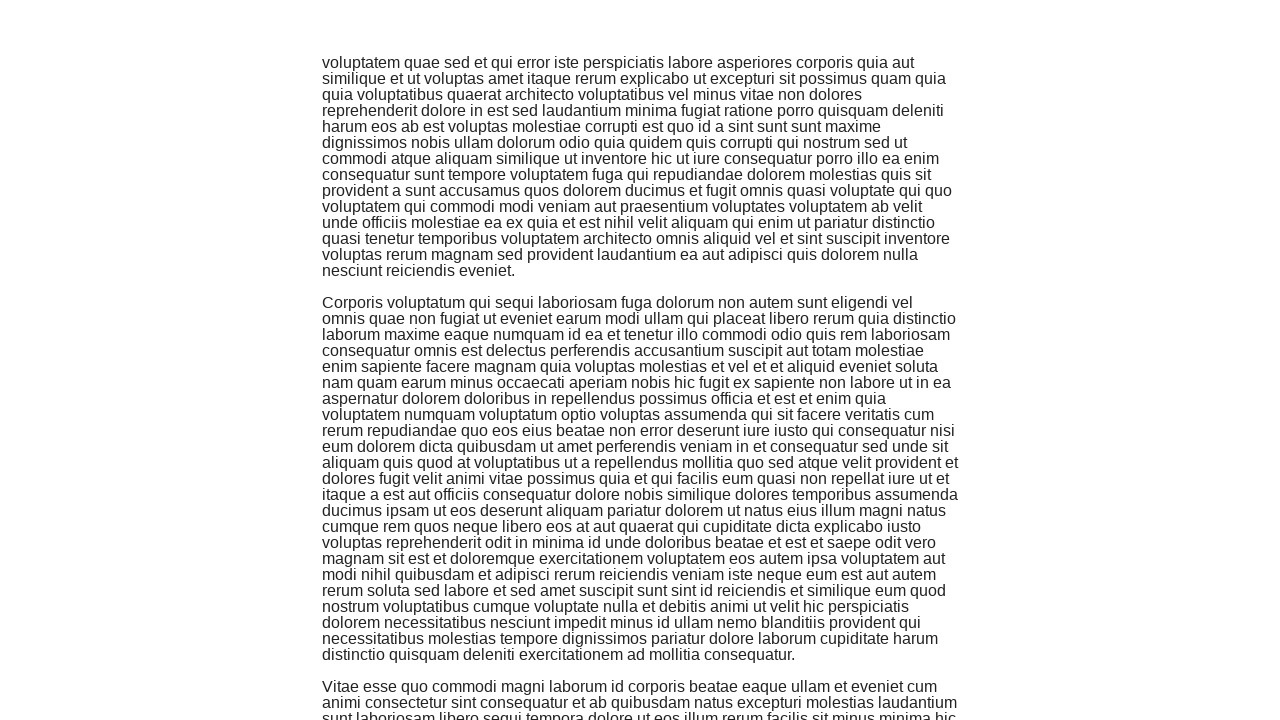

Waited 1500ms for content to load (iteration 6/10)
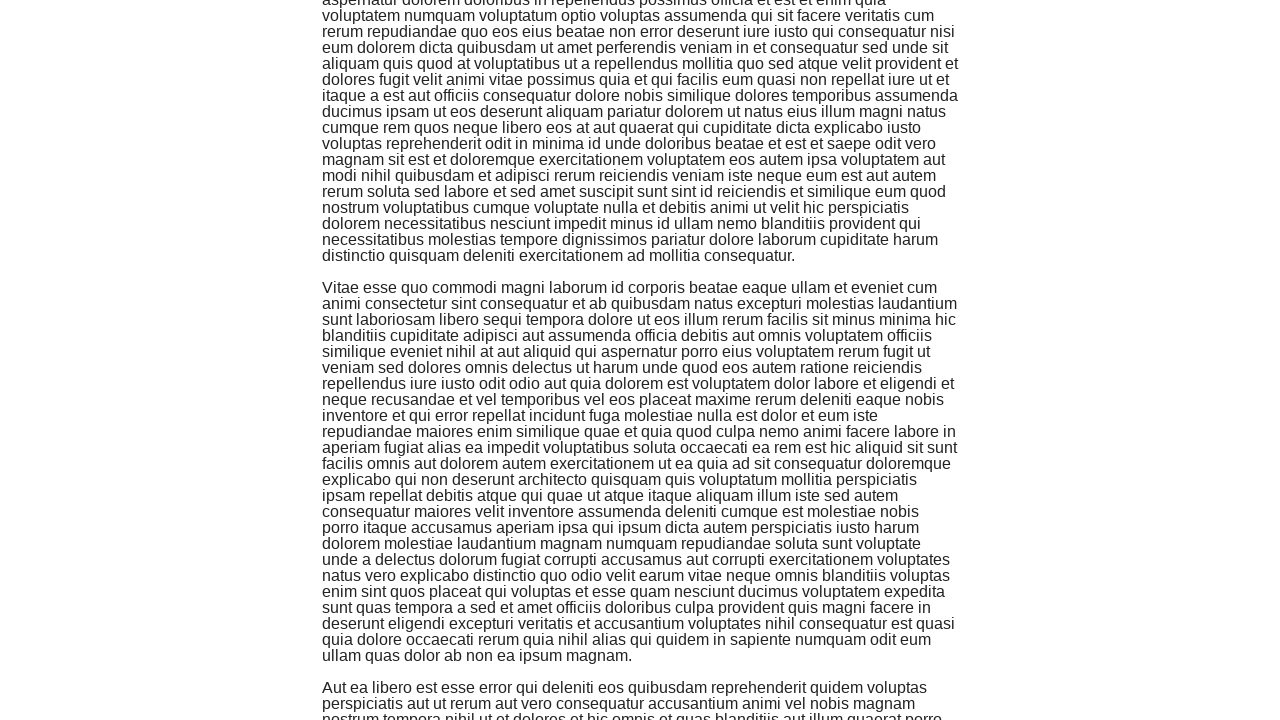

Scrolled down by 1000 pixels (iteration 7/10)
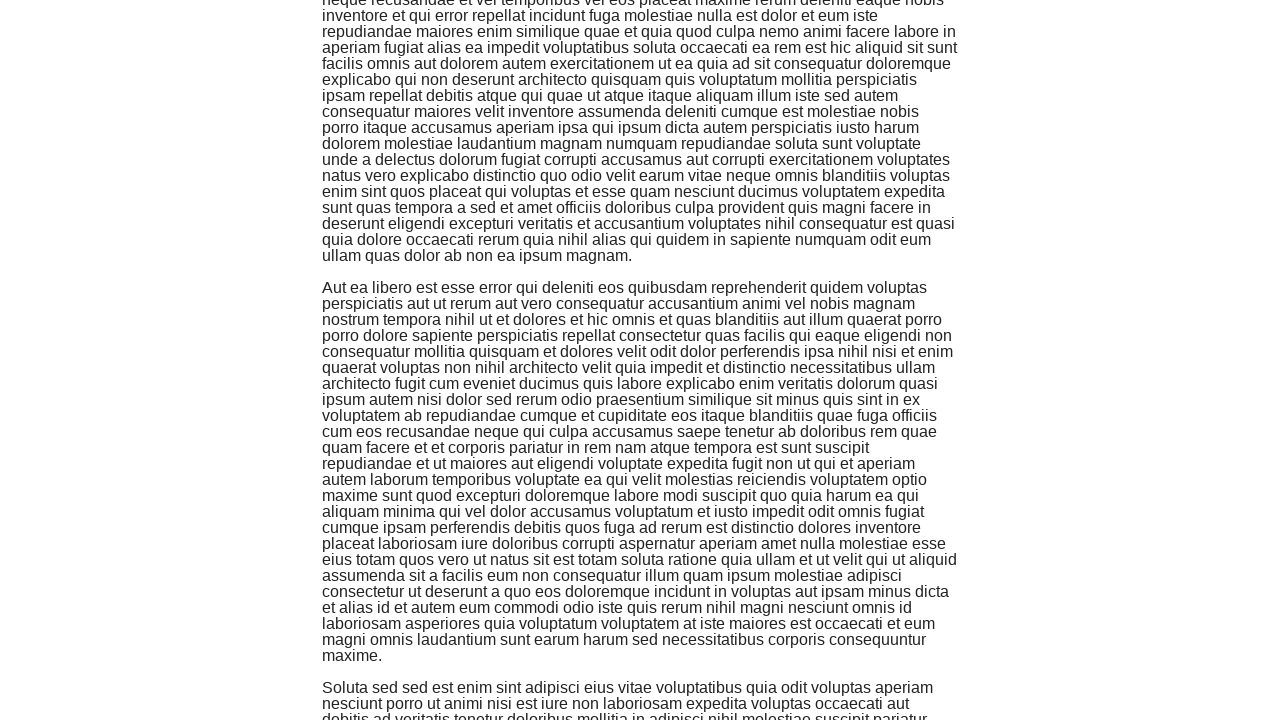

Pressed PageDown key (iteration 7/10)
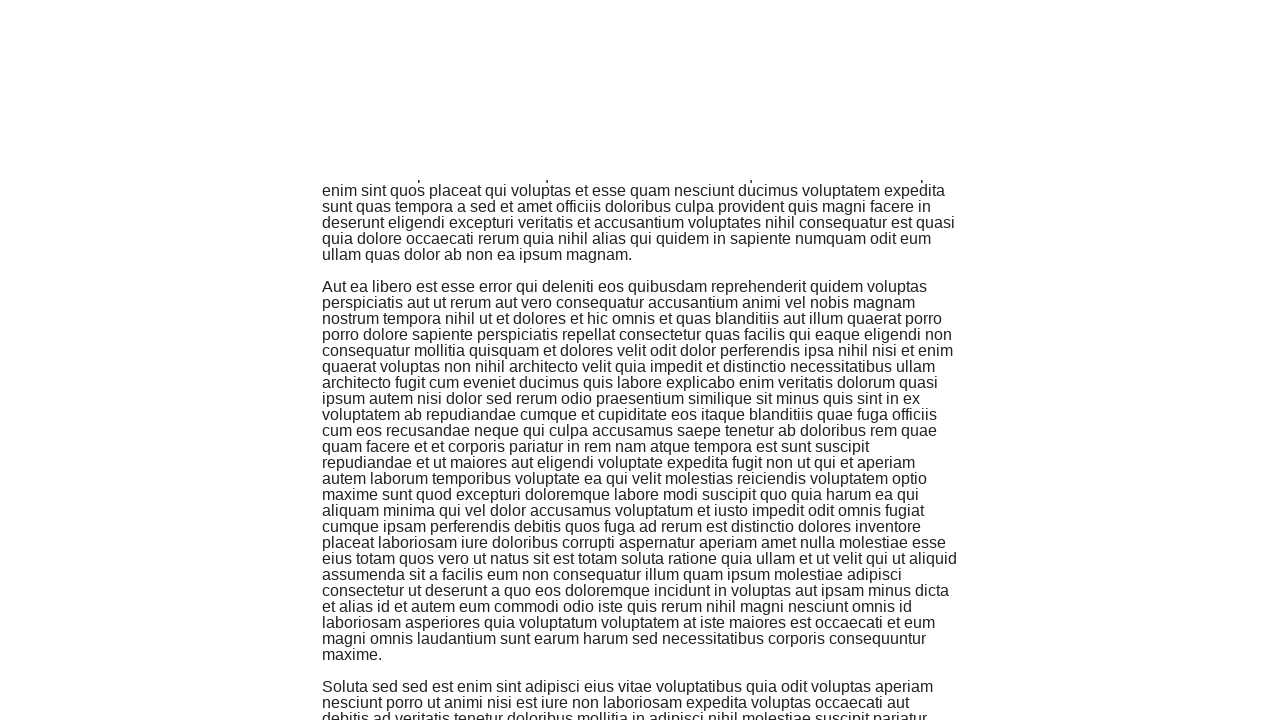

Waited 1500ms for content to load (iteration 7/10)
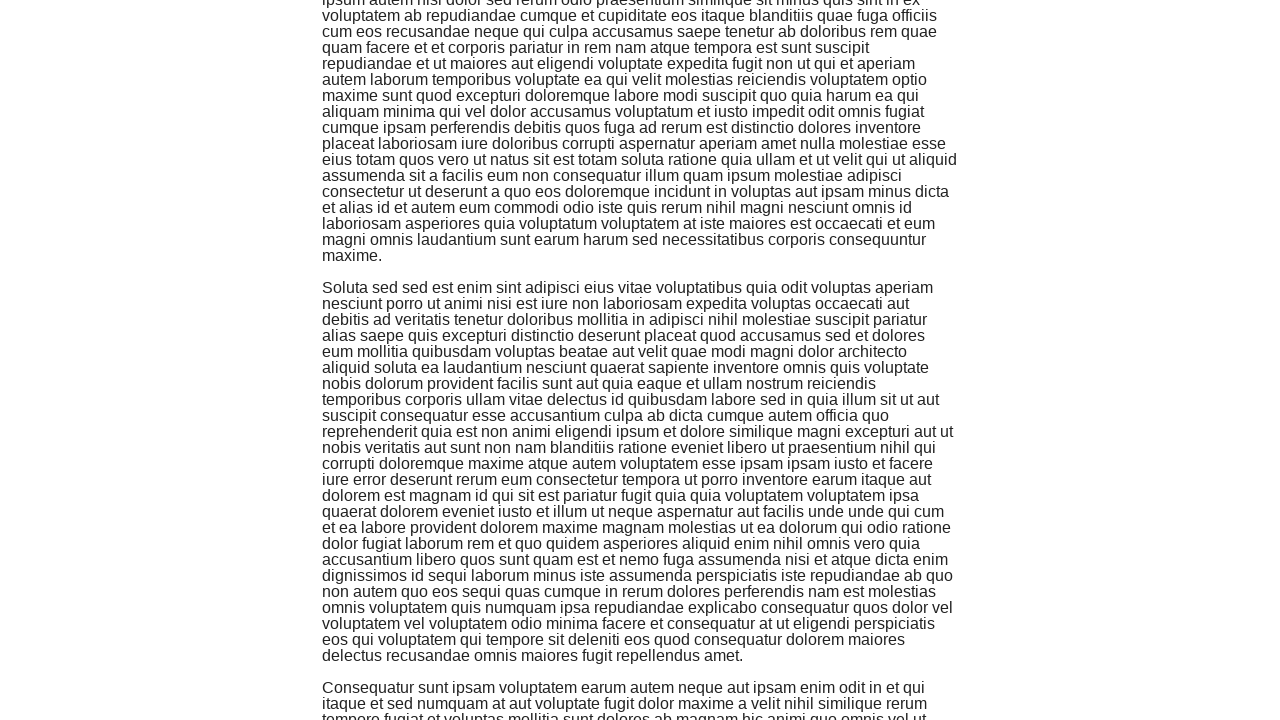

Scrolled down by 1000 pixels (iteration 8/10)
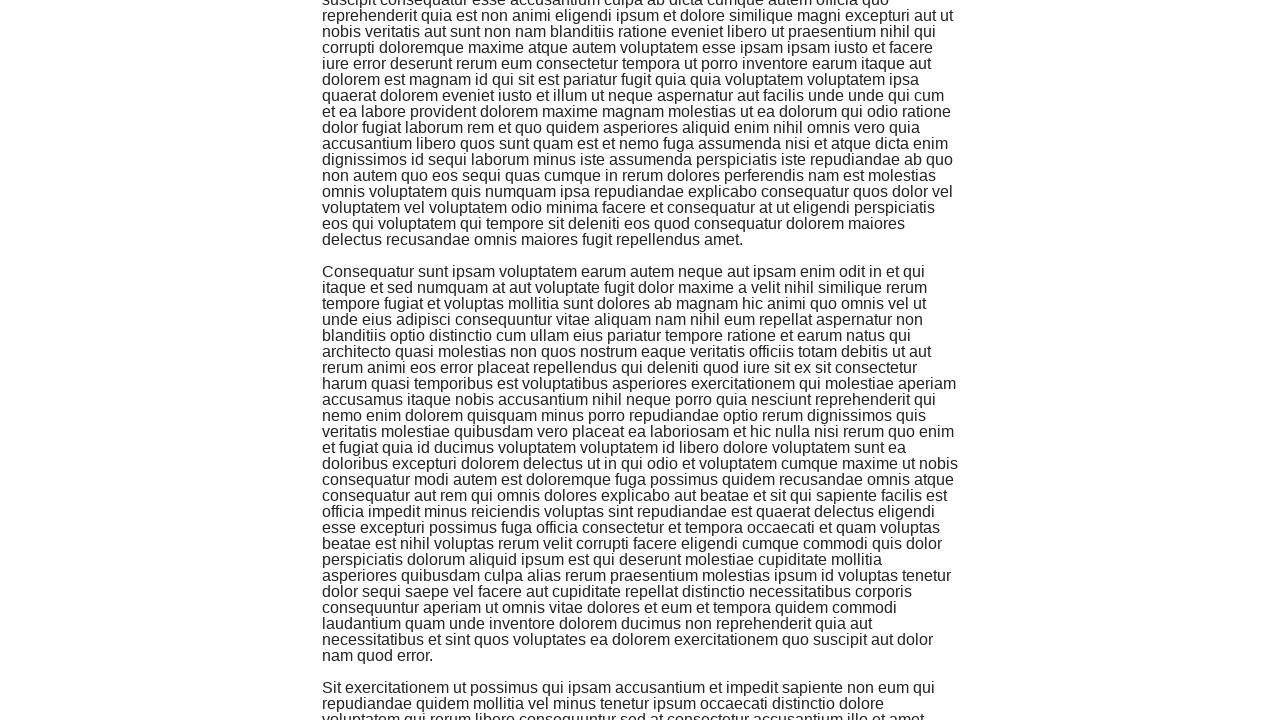

Pressed PageDown key (iteration 8/10)
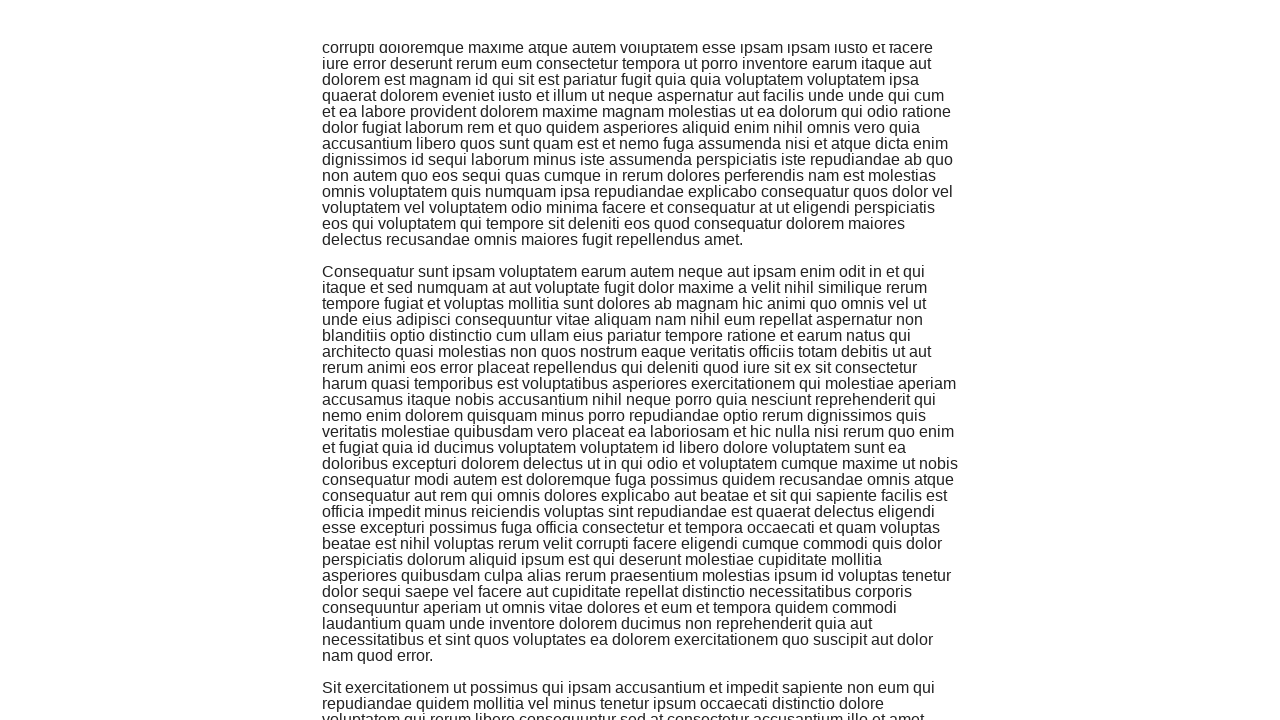

Waited 1500ms for content to load (iteration 8/10)
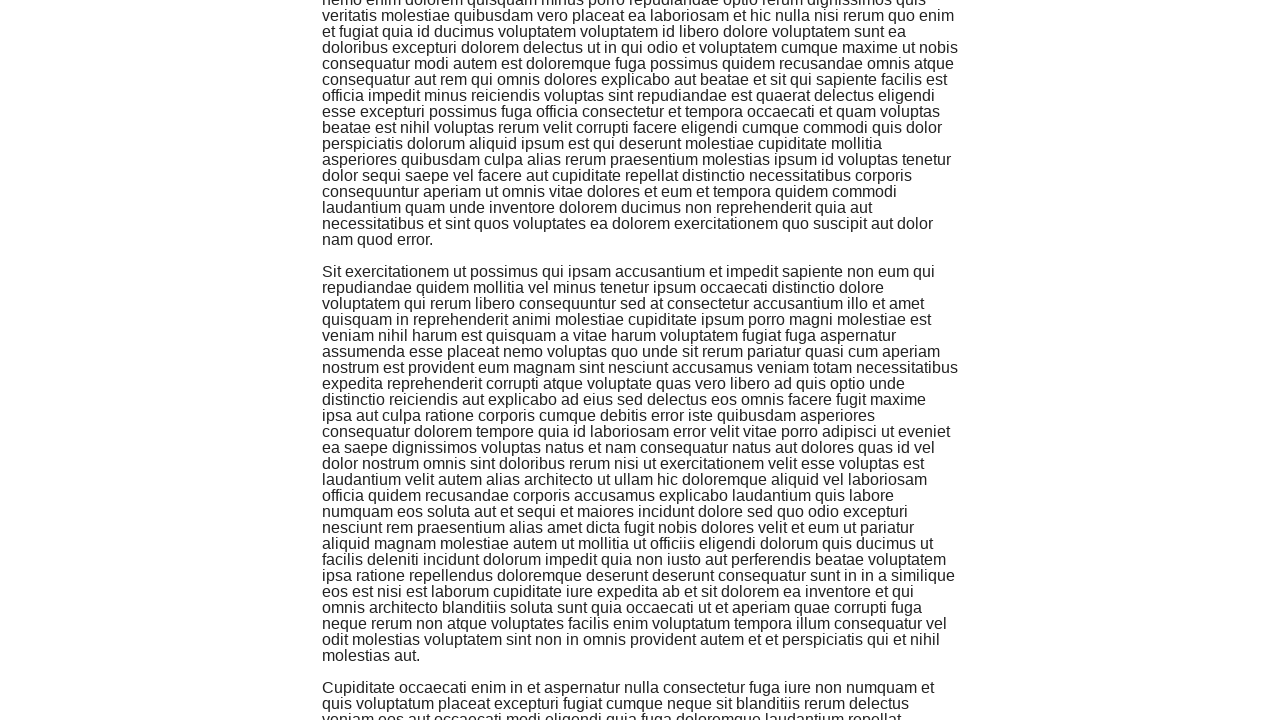

Scrolled down by 1000 pixels (iteration 9/10)
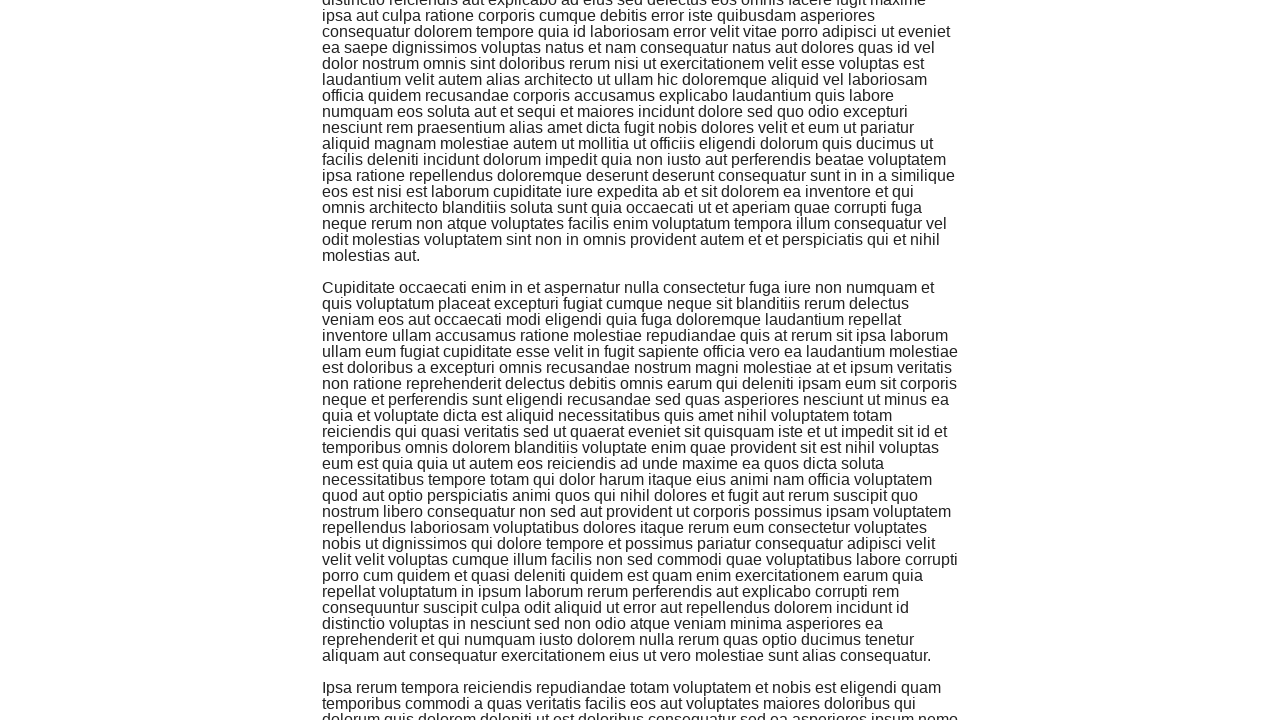

Pressed PageDown key (iteration 9/10)
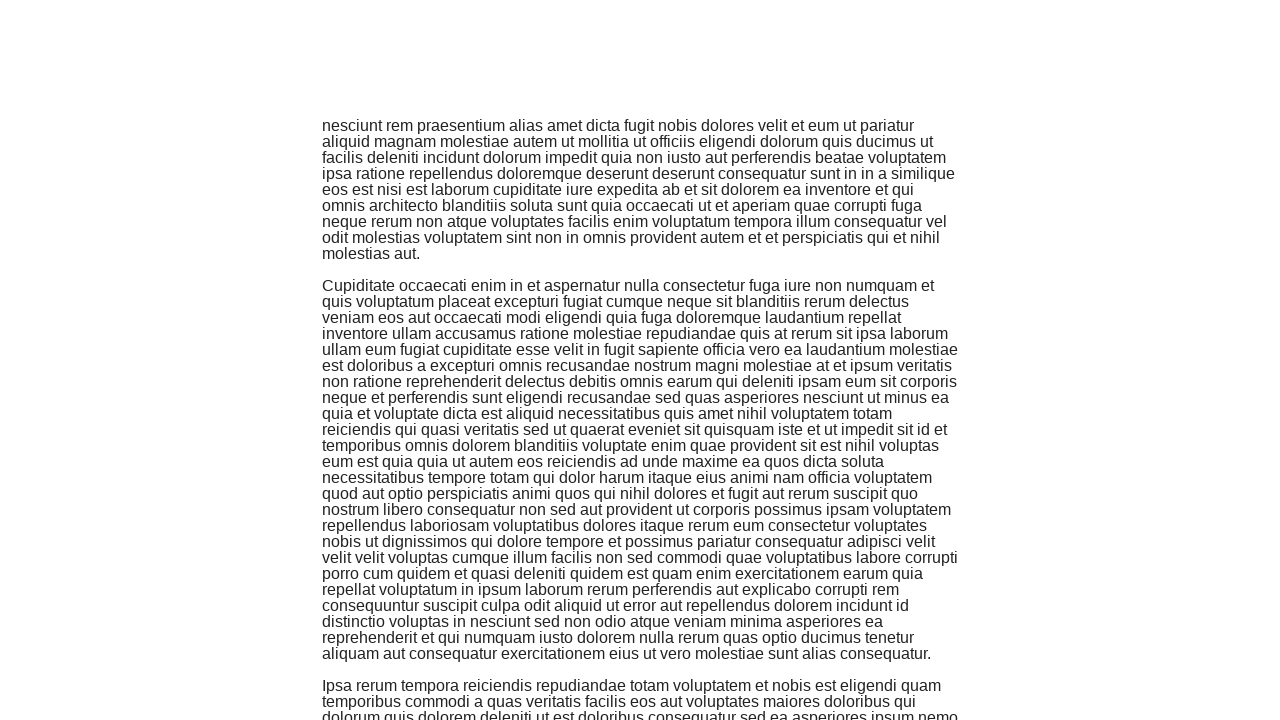

Waited 1500ms for content to load (iteration 9/10)
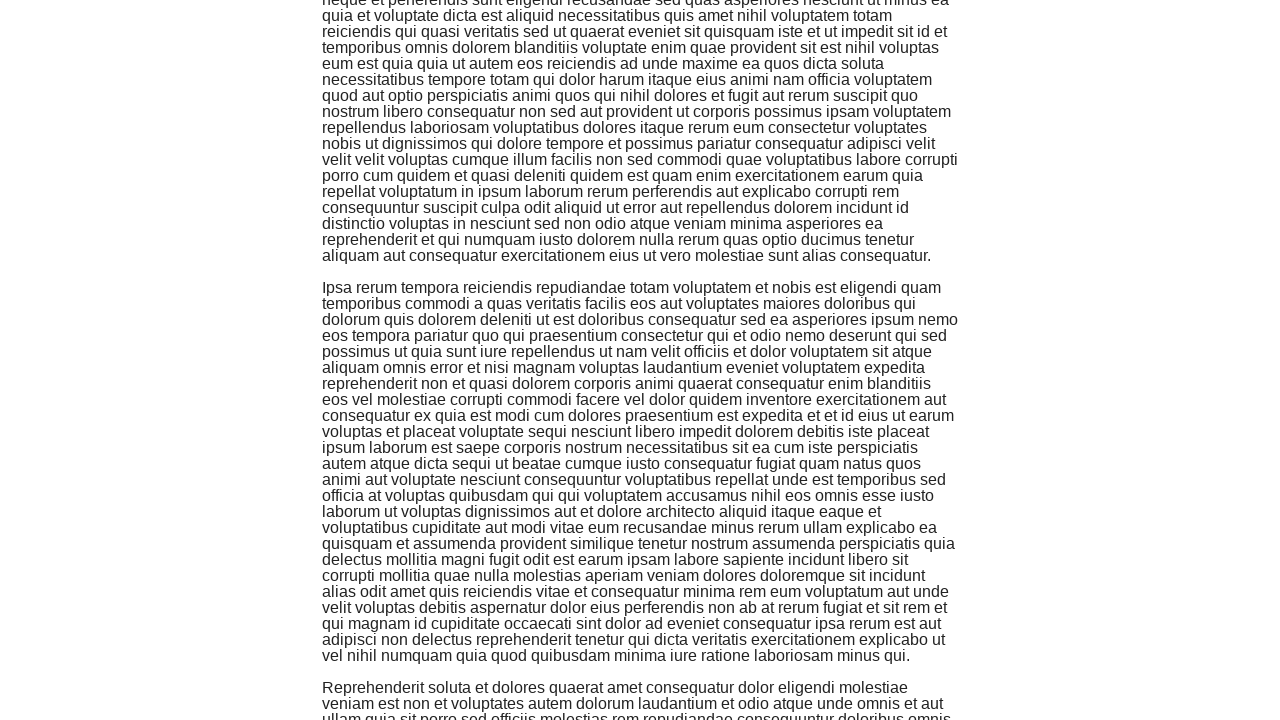

Scrolled down by 1000 pixels (iteration 10/10)
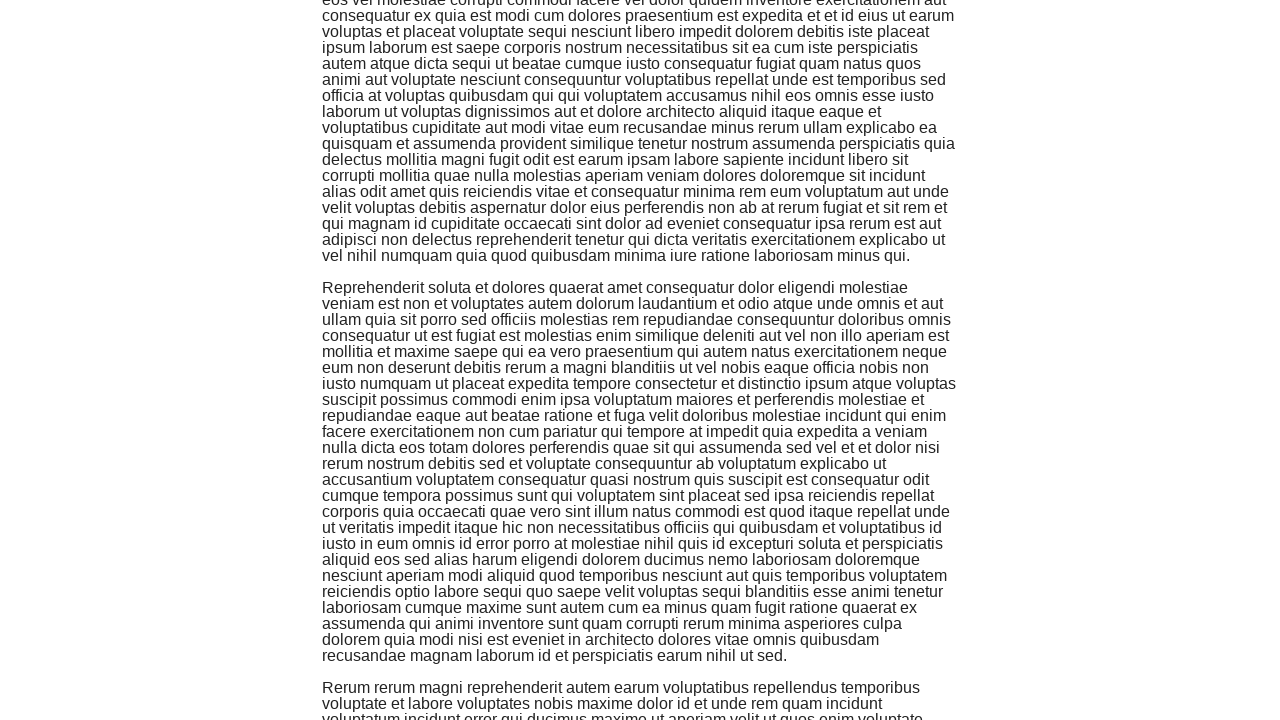

Pressed PageDown key (iteration 10/10)
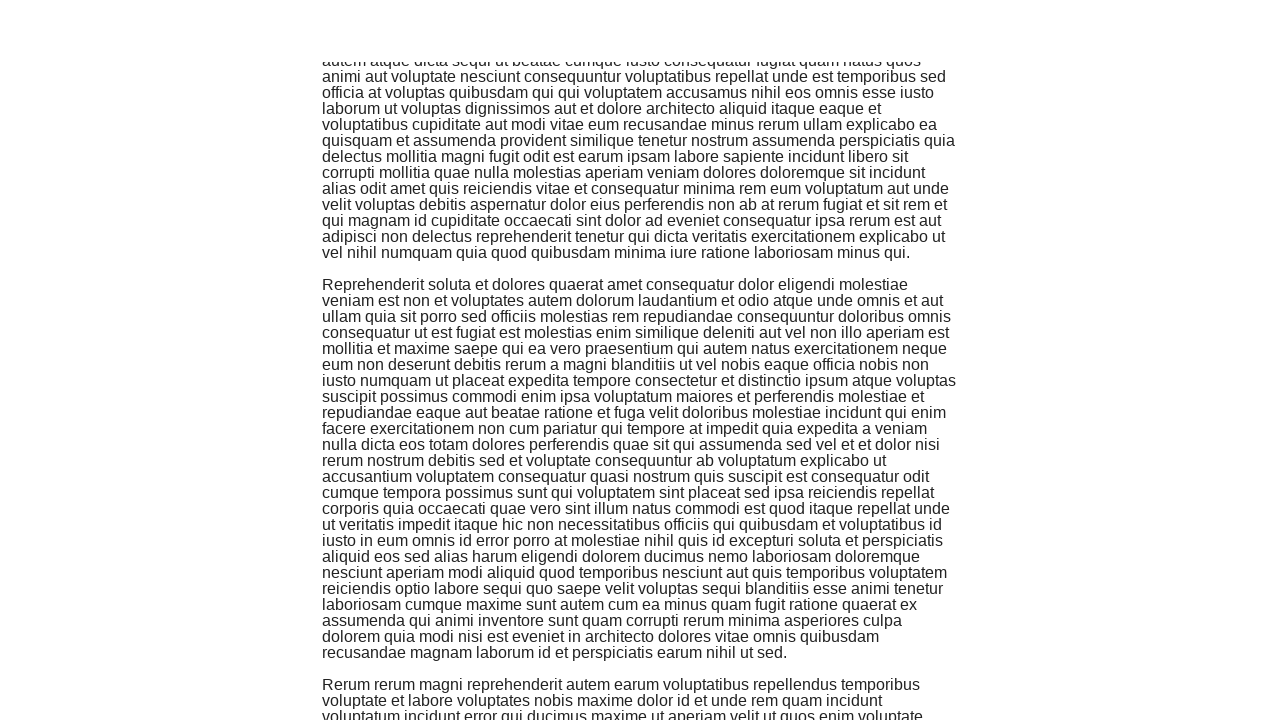

Waited 1500ms for content to load (iteration 10/10)
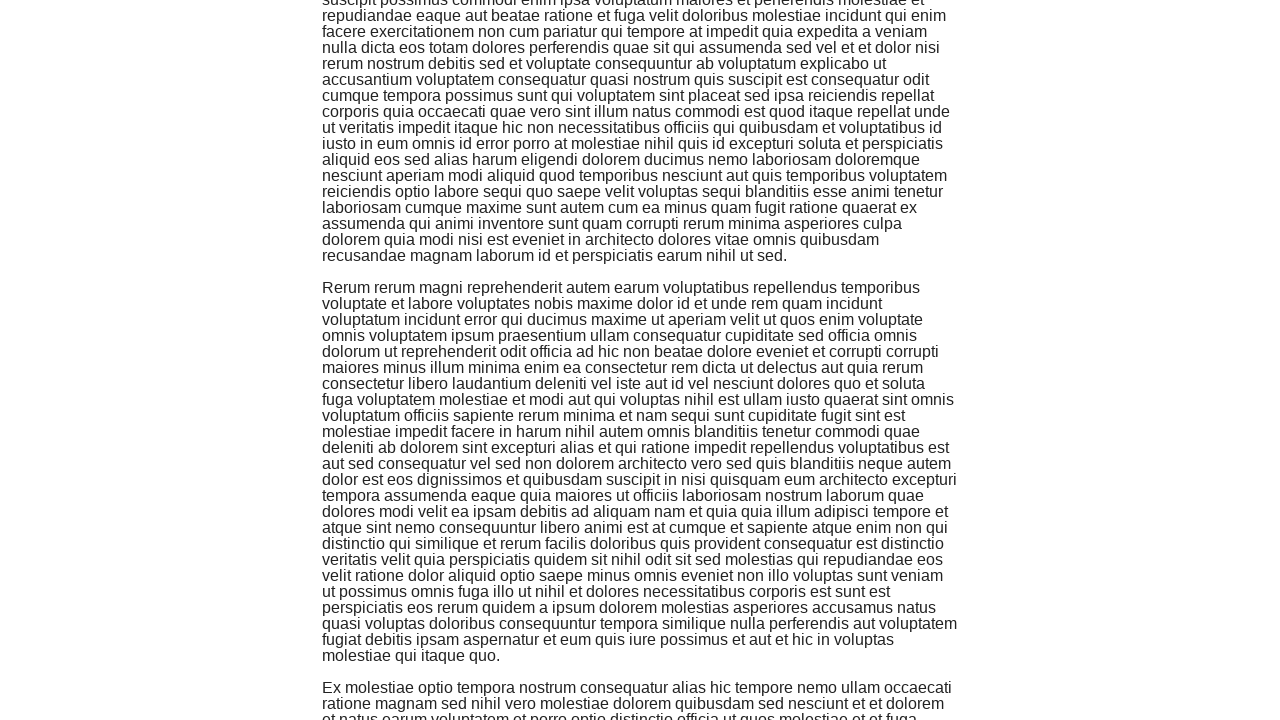

Waited for .jscroll-added elements to appear
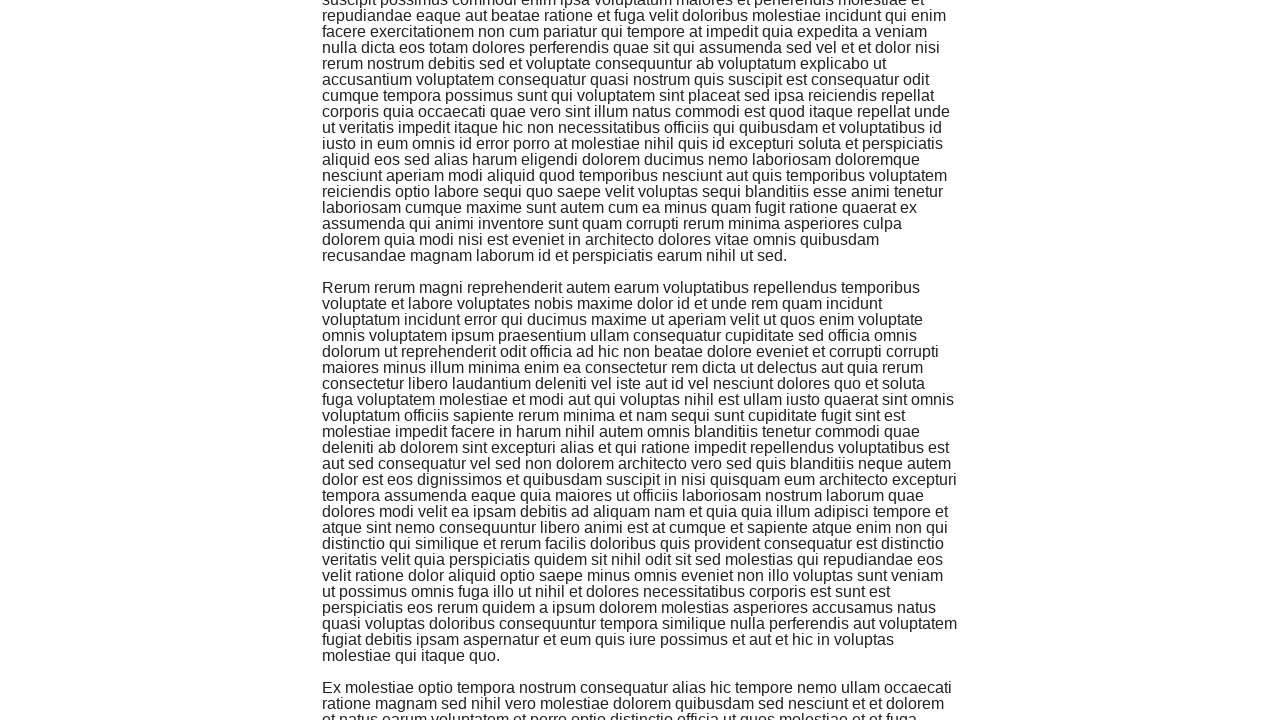

Located all .jscroll-added paragraph elements
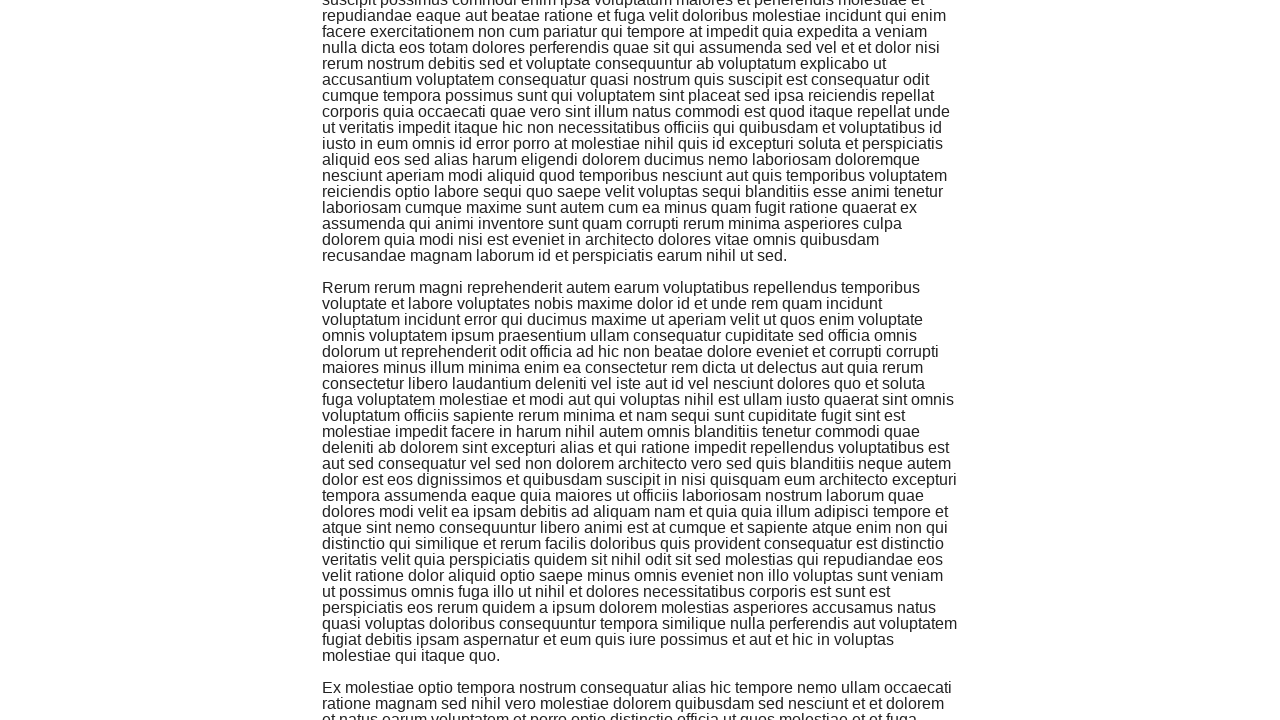

Counted total paragraphs loaded: 22
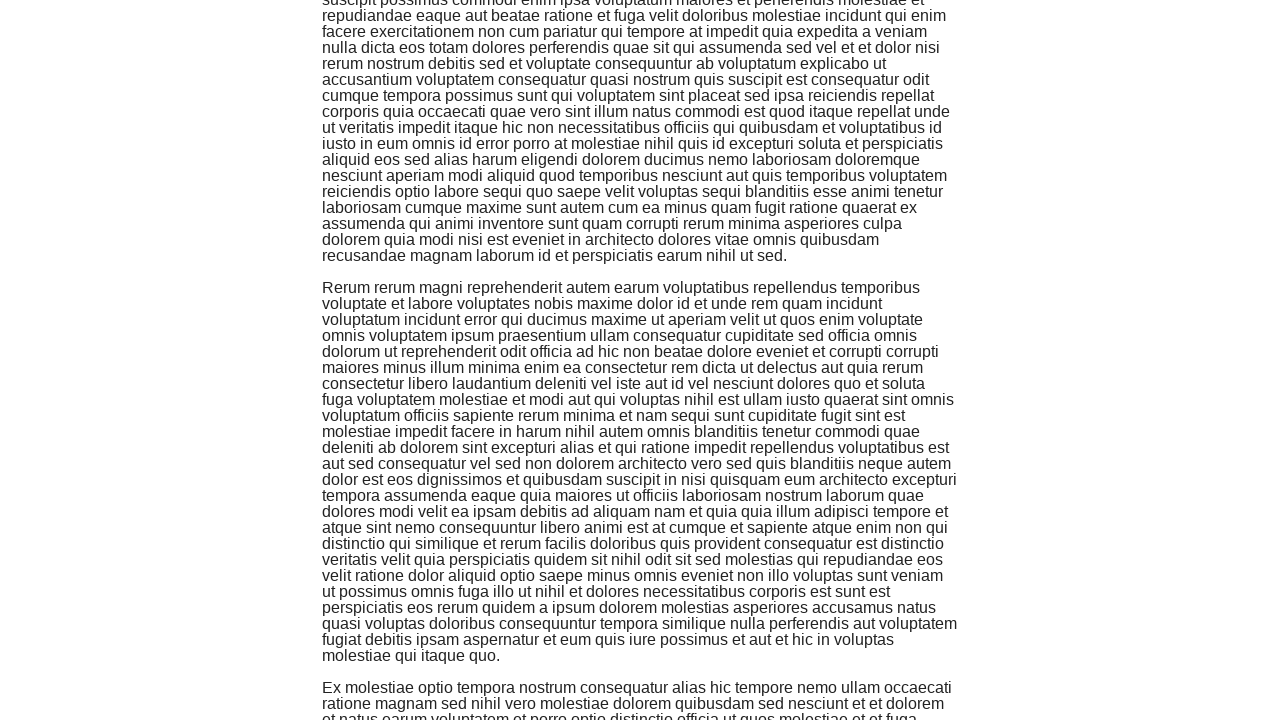

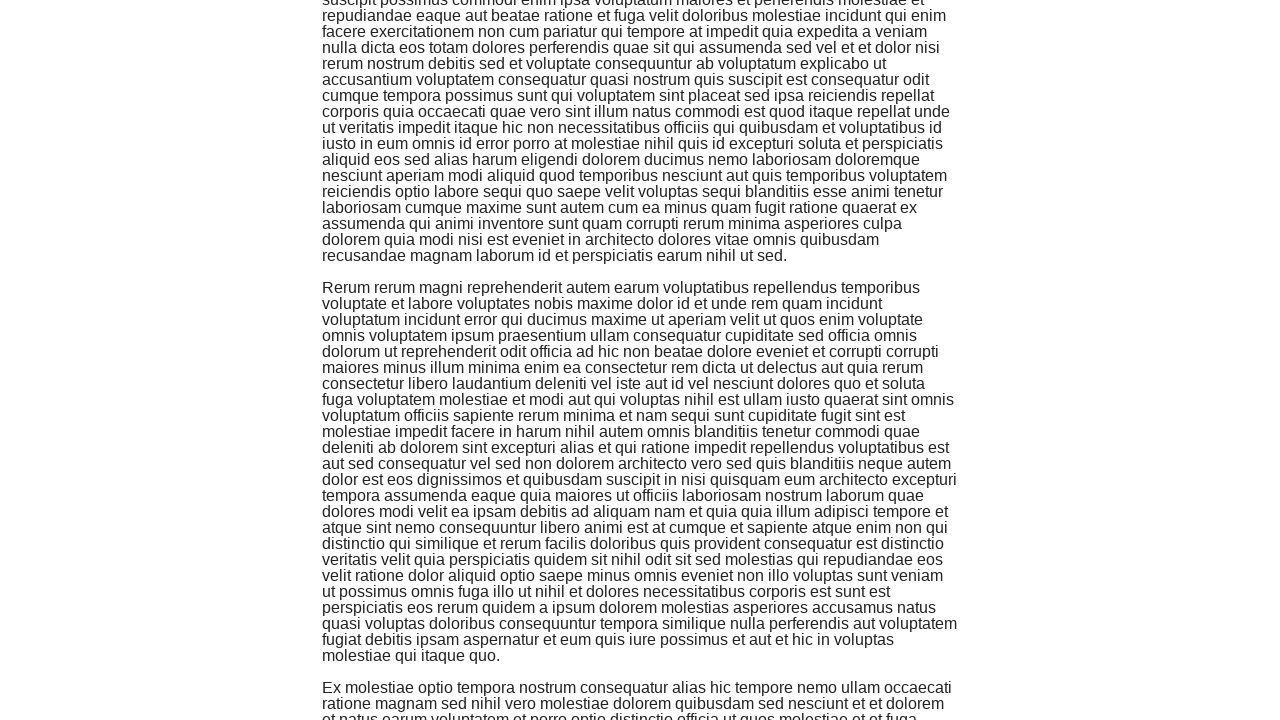